Tests the contact form submission by navigating to the contact page, filling in mandatory fields (forename, email, message), submitting the form, and validating the successful submission message.

Starting URL: http://jupiter.cloud.planittesting.com

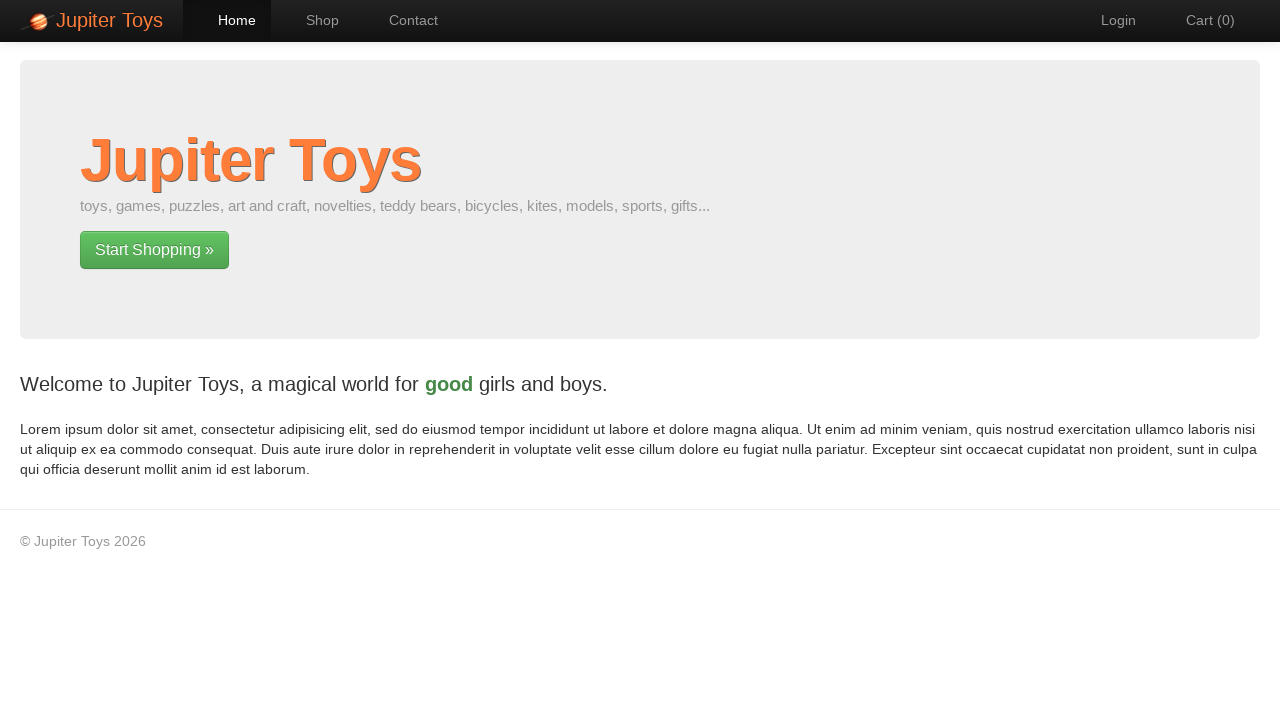

Clicked contact page link at (404, 20) on a[href='#/contact']
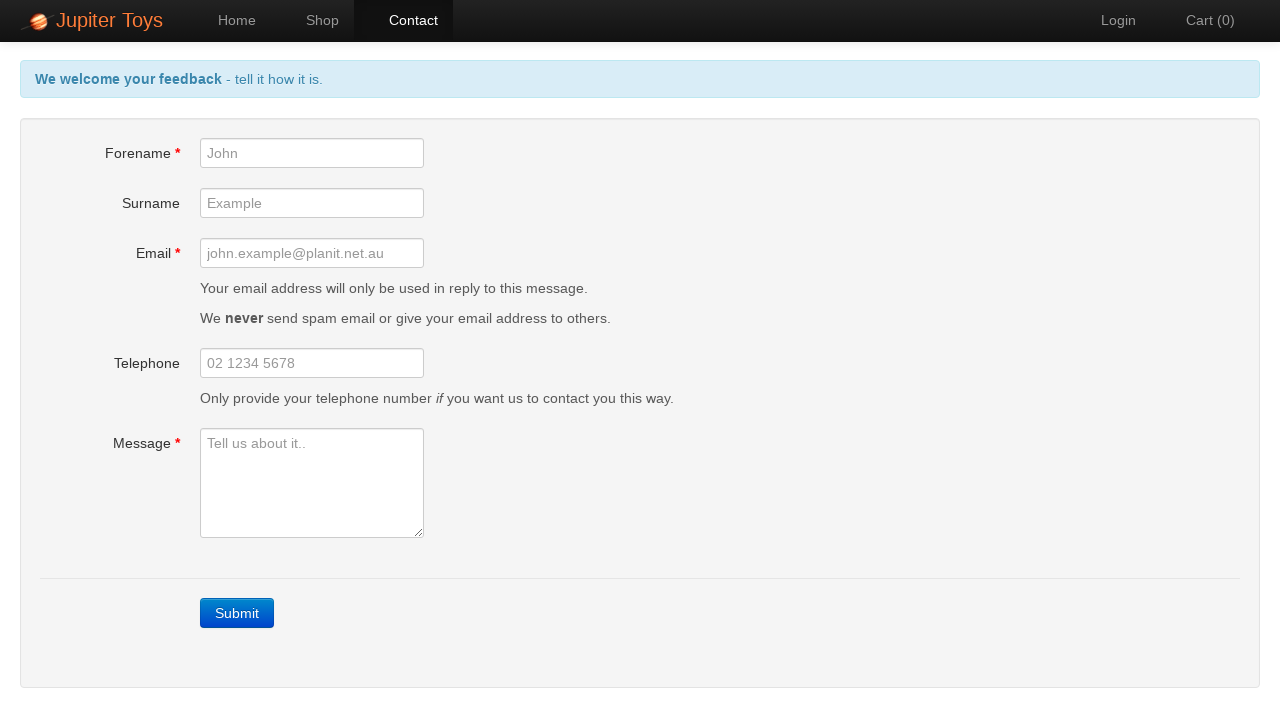

Contact form loaded with forename field visible
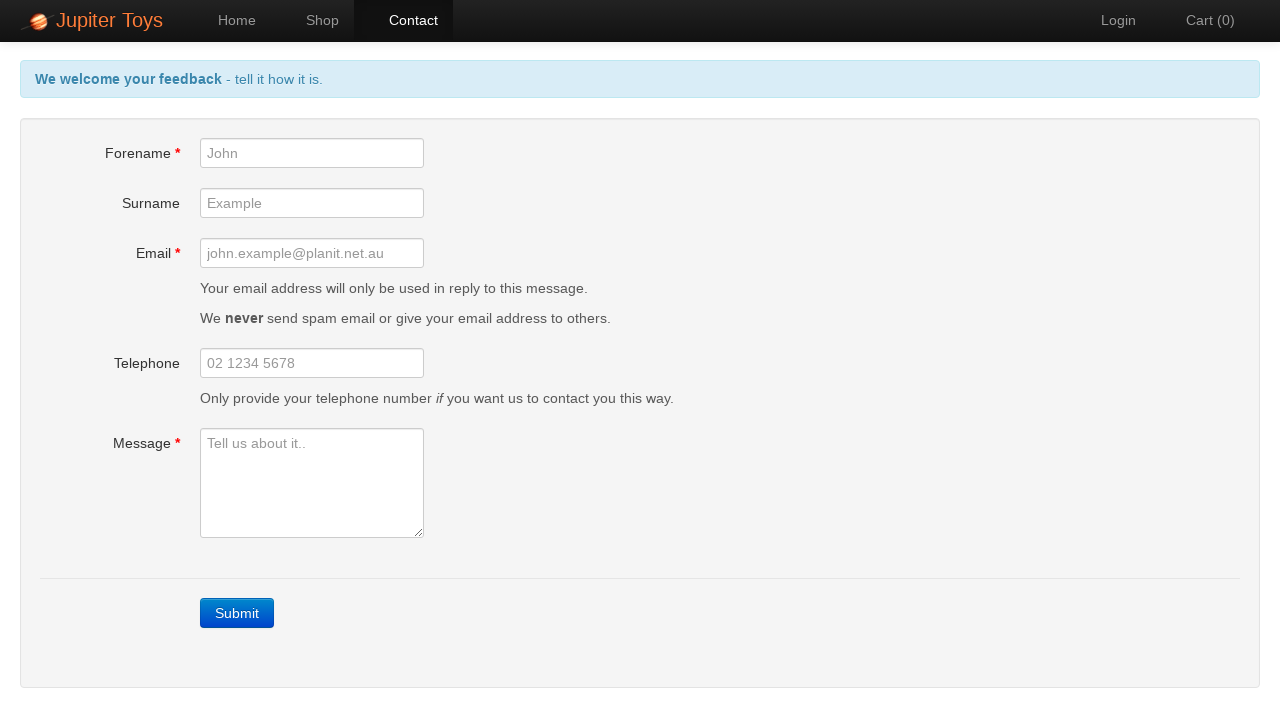

Filled forename field with 'John' on #forename
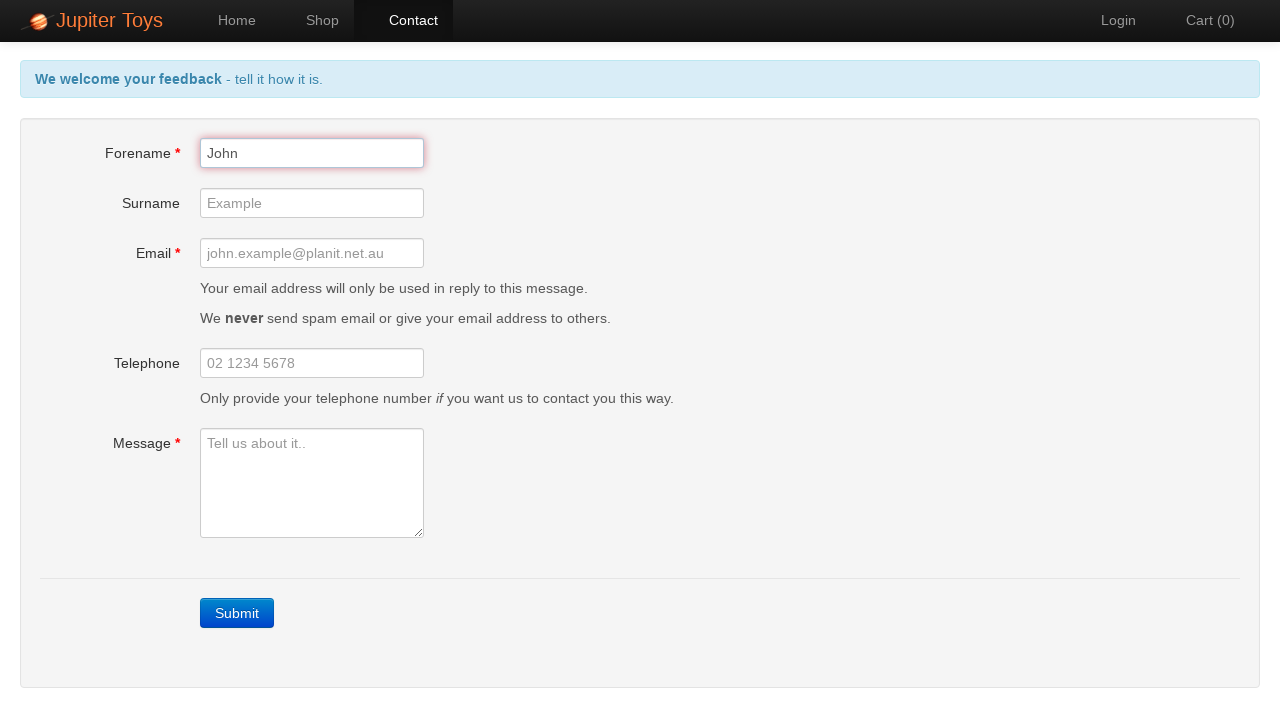

Filled email field with 'john.smith@example.com' on #email
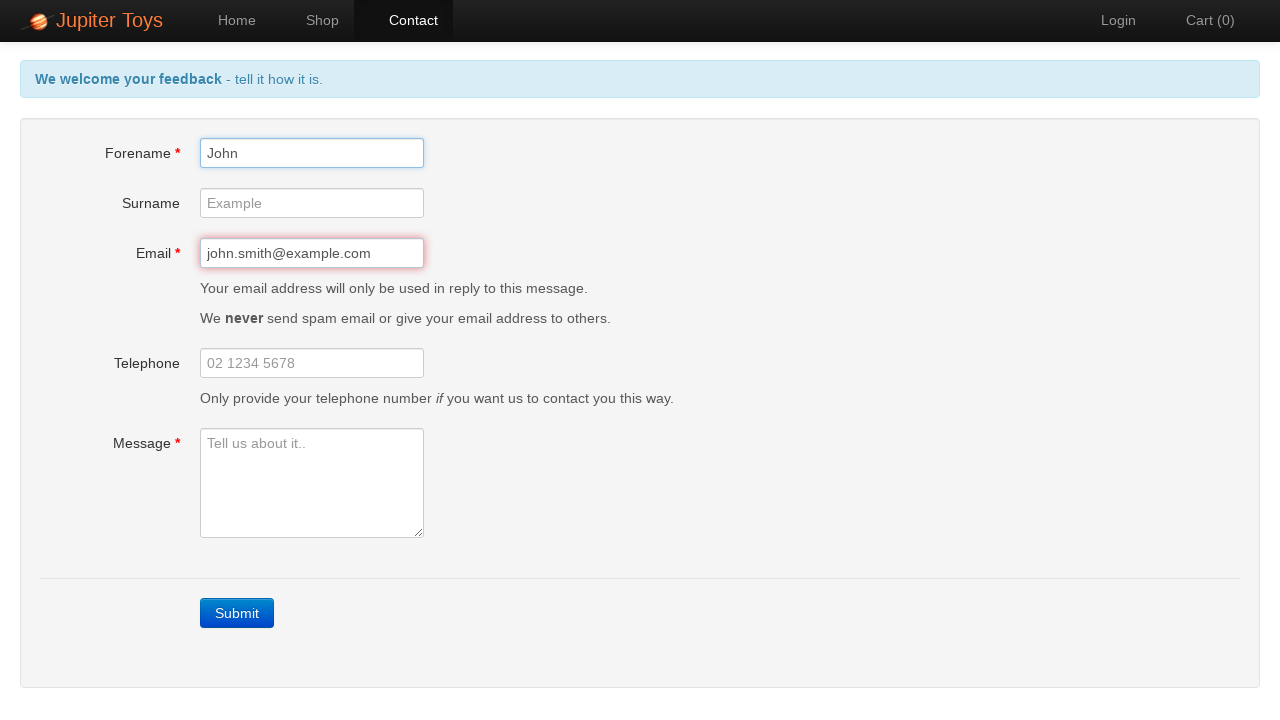

Filled message field with test message on #message
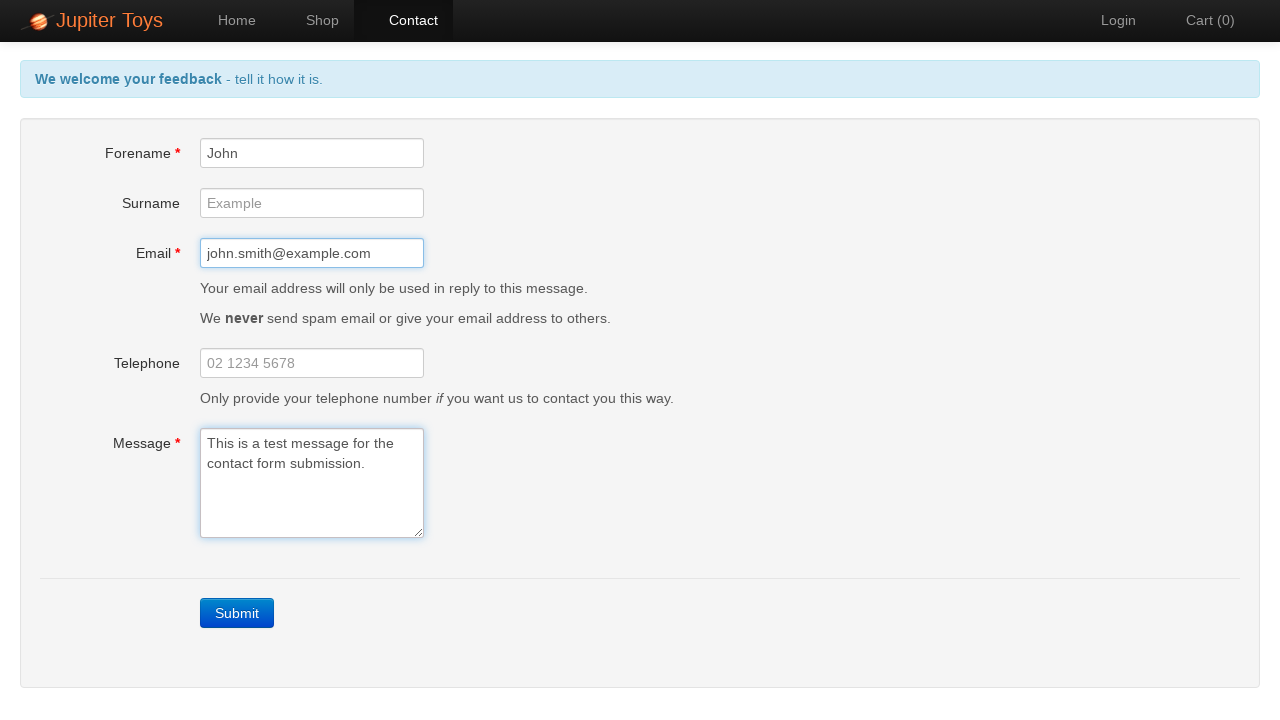

Clicked submit button to send contact form at (237, 613) on a.btn-contact
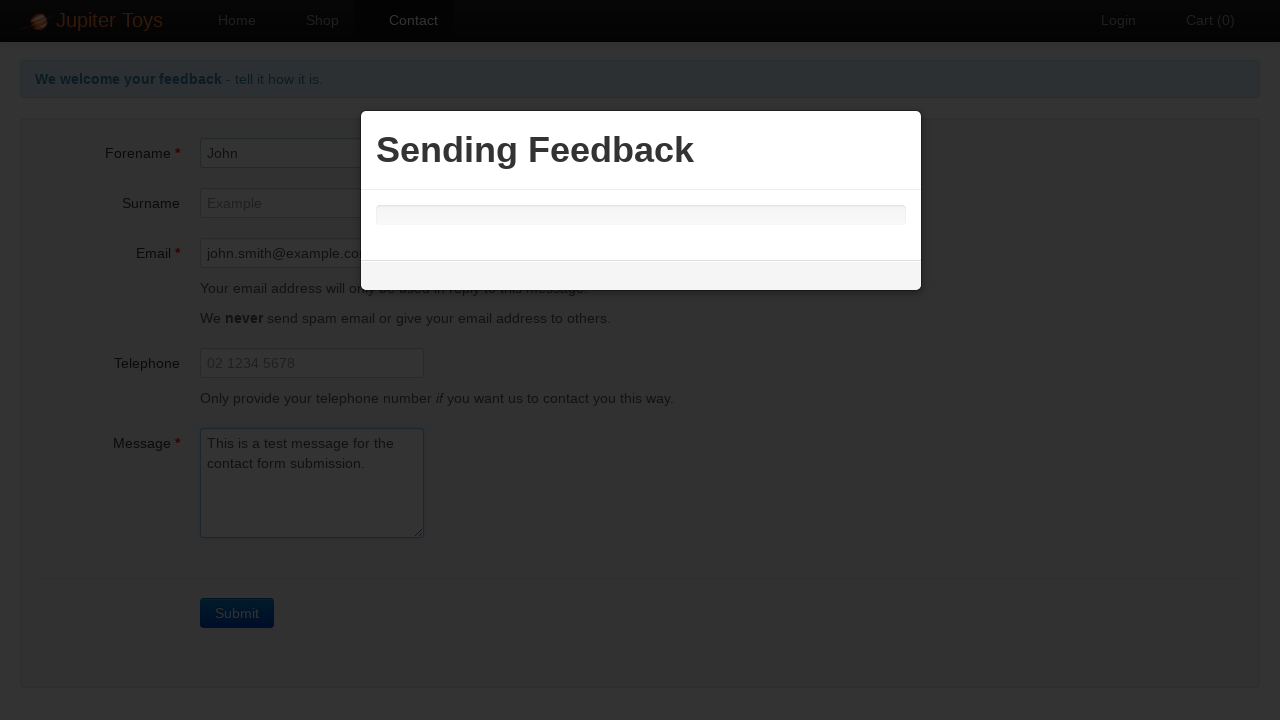

Success message appeared confirming form submission
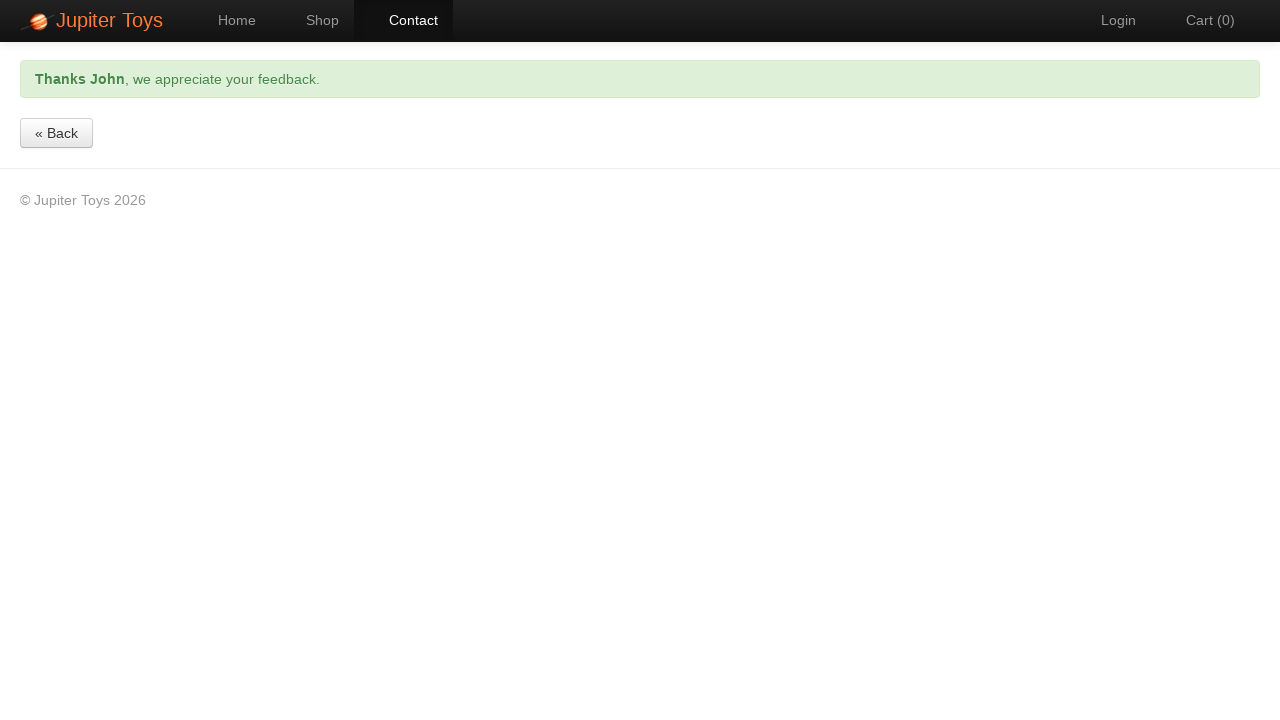

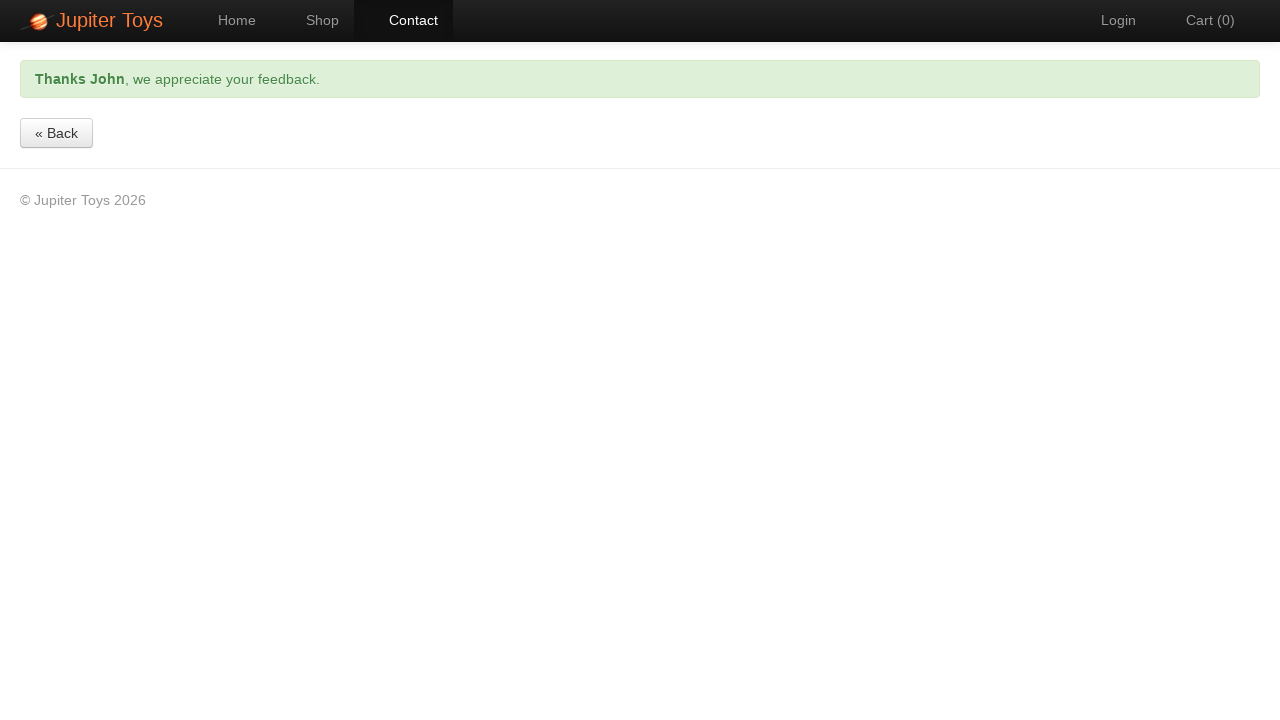